Tests clearing the complete state of all items by checking and then unchecking the toggle all

Starting URL: https://demo.playwright.dev/todomvc

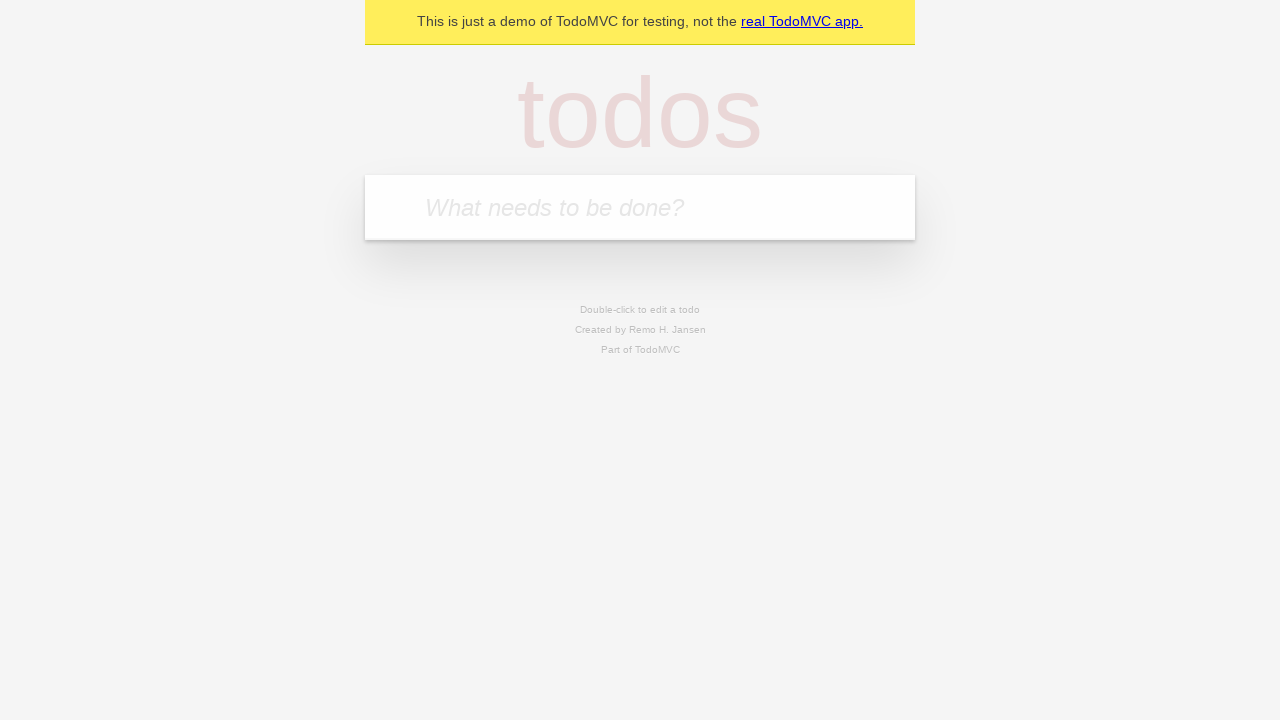

Filled todo input field with 'buy some cheese' on internal:attr=[placeholder="What needs to be done?"i]
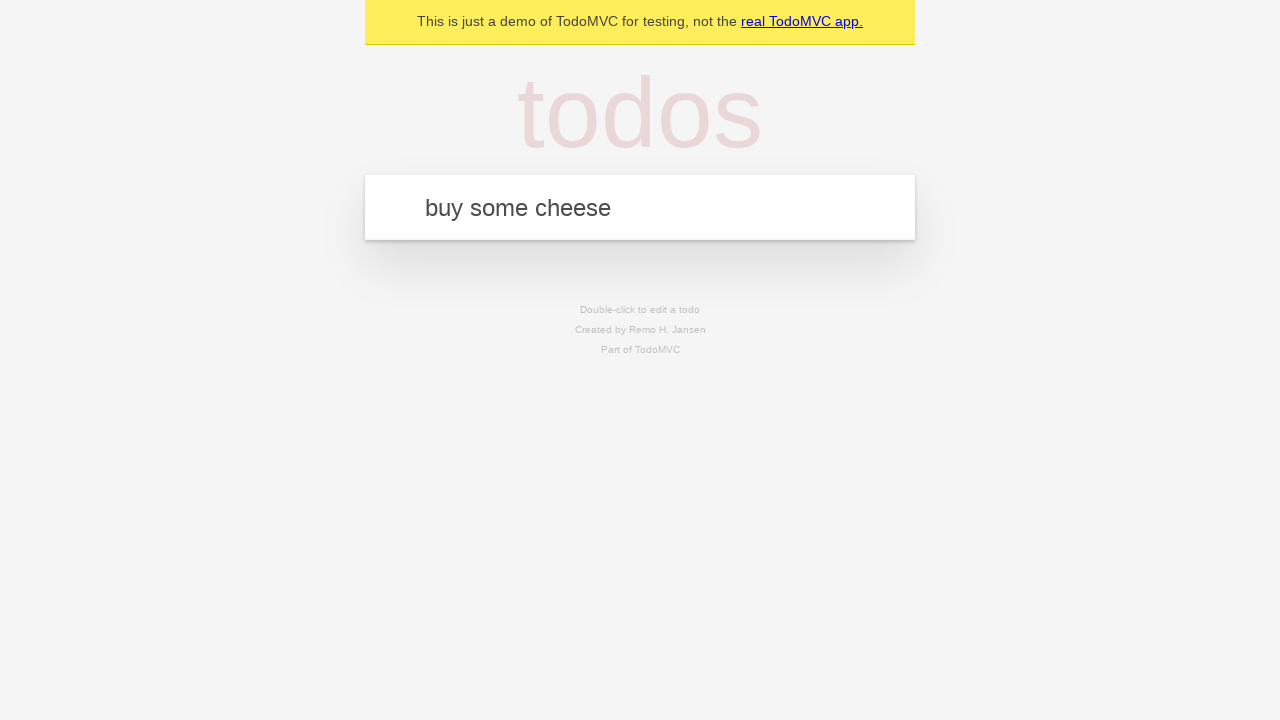

Pressed Enter to create todo 'buy some cheese' on internal:attr=[placeholder="What needs to be done?"i]
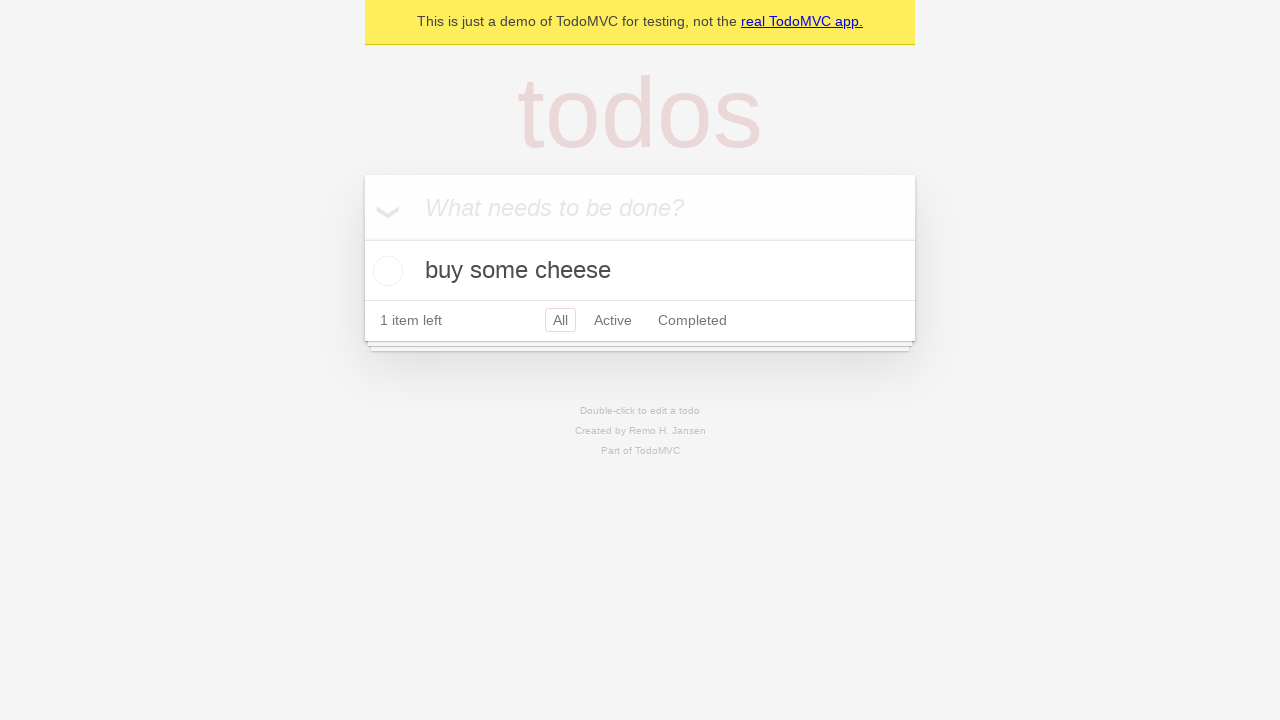

Filled todo input field with 'feed the cat' on internal:attr=[placeholder="What needs to be done?"i]
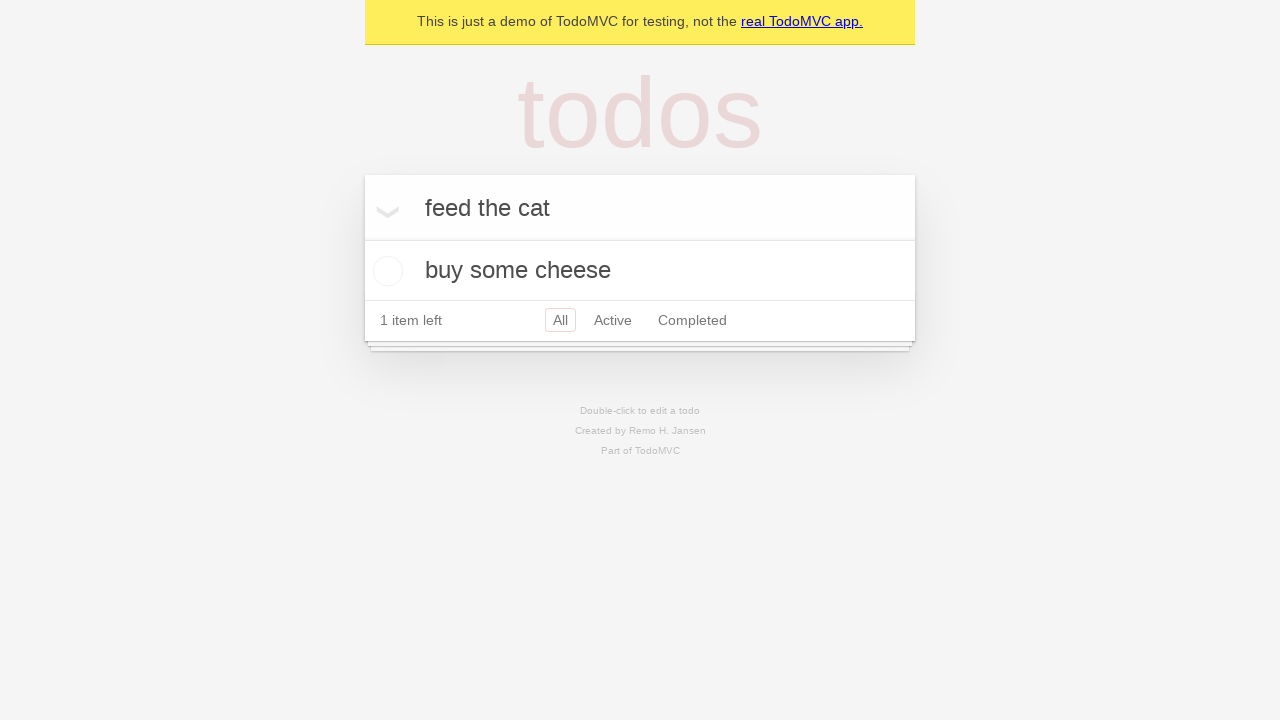

Pressed Enter to create todo 'feed the cat' on internal:attr=[placeholder="What needs to be done?"i]
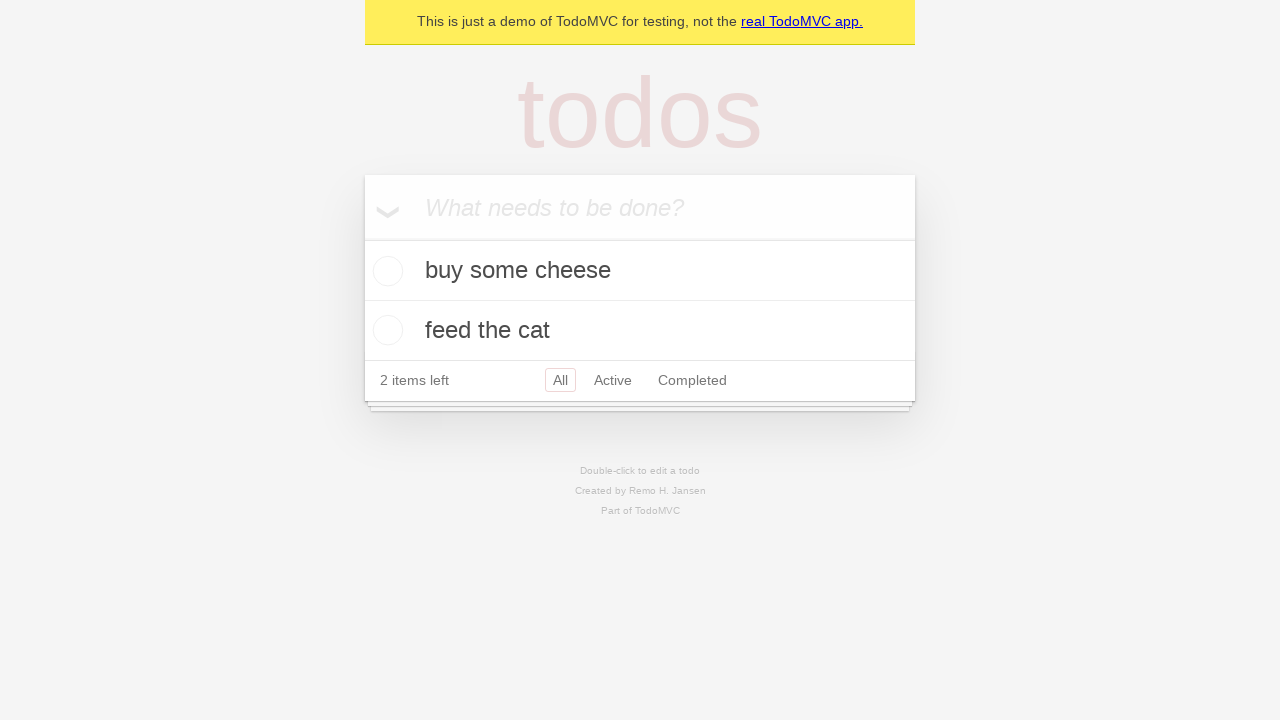

Filled todo input field with 'book a doctors appointment' on internal:attr=[placeholder="What needs to be done?"i]
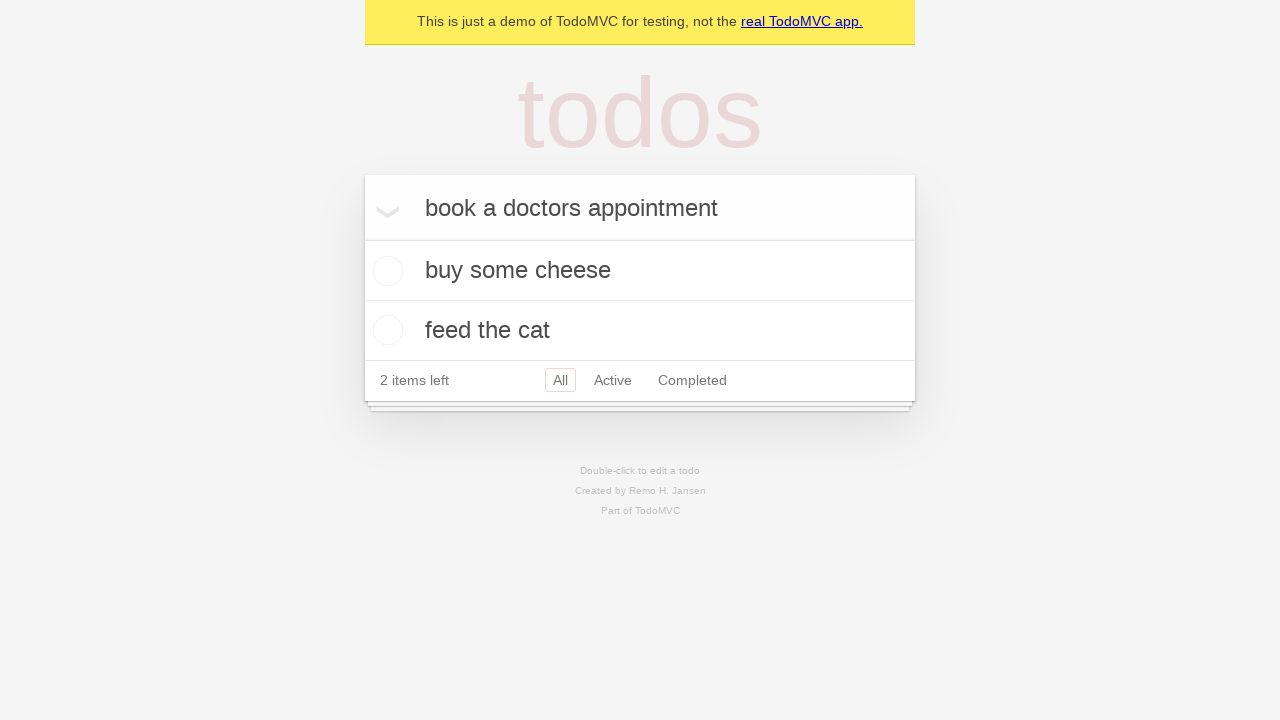

Pressed Enter to create todo 'book a doctors appointment' on internal:attr=[placeholder="What needs to be done?"i]
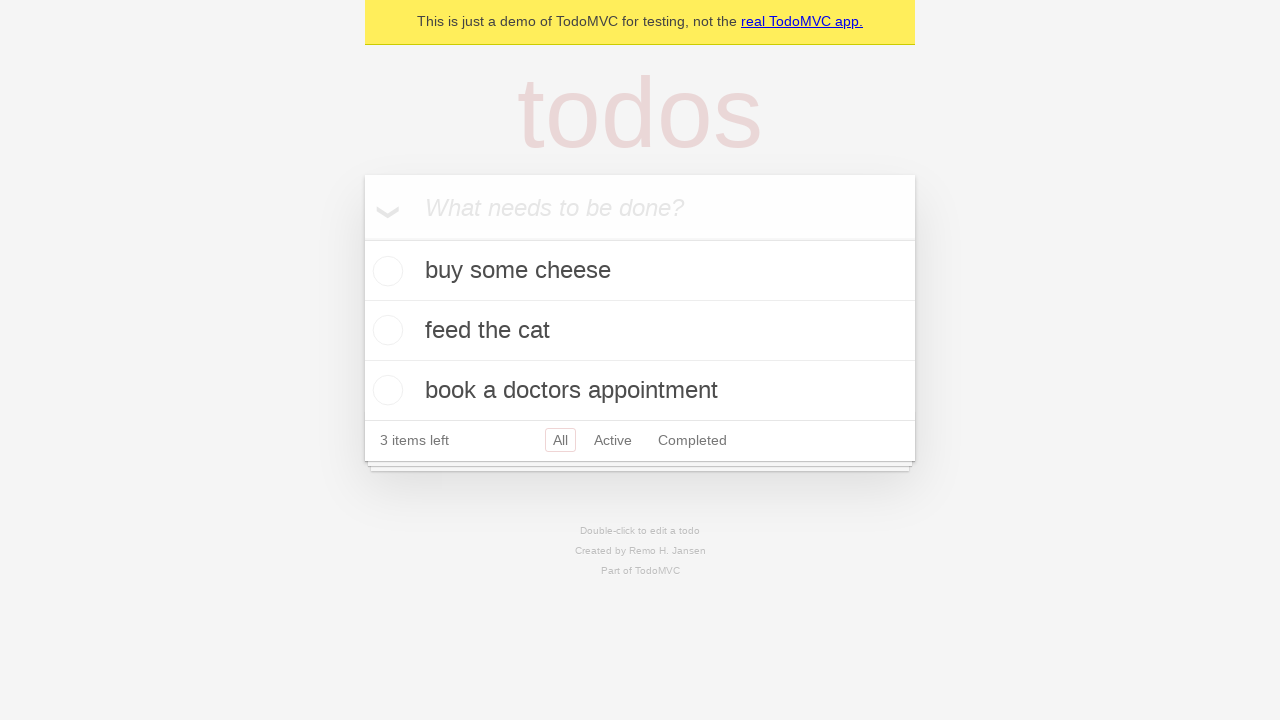

Waited for all 3 todo items to load
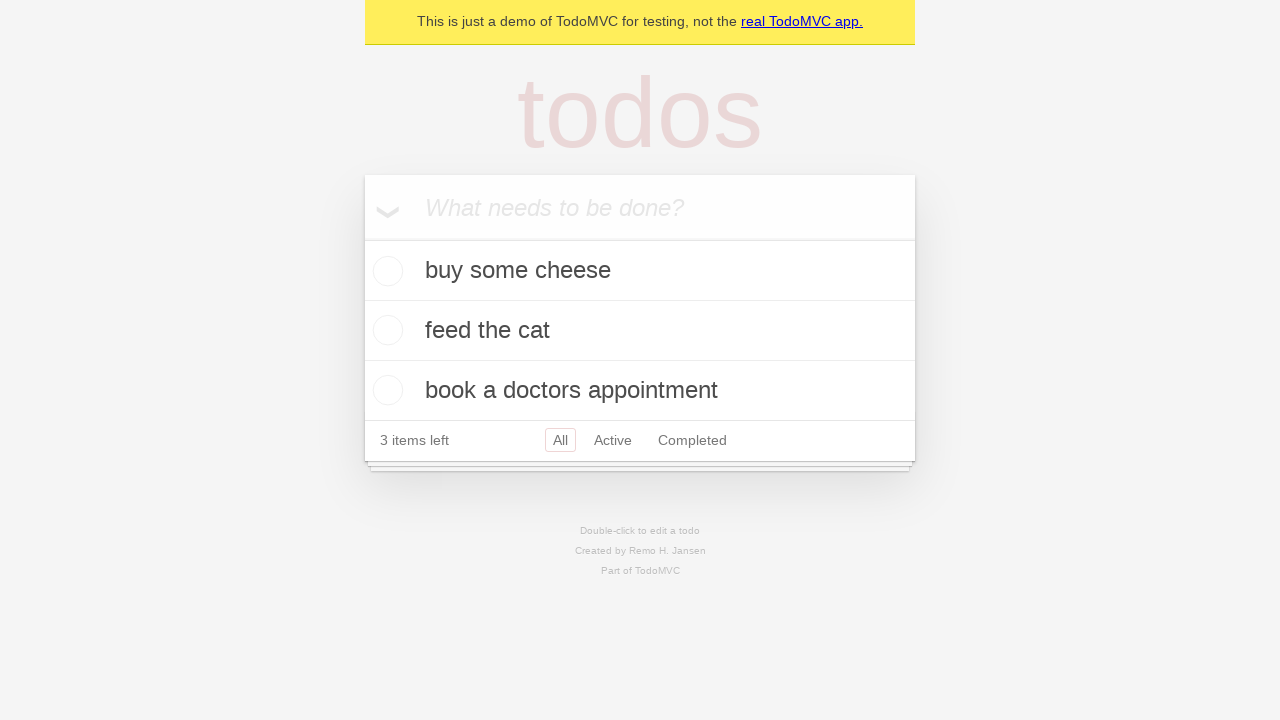

Checked the 'Mark all as complete' toggle to complete all todos at (362, 238) on internal:label="Mark all as complete"i
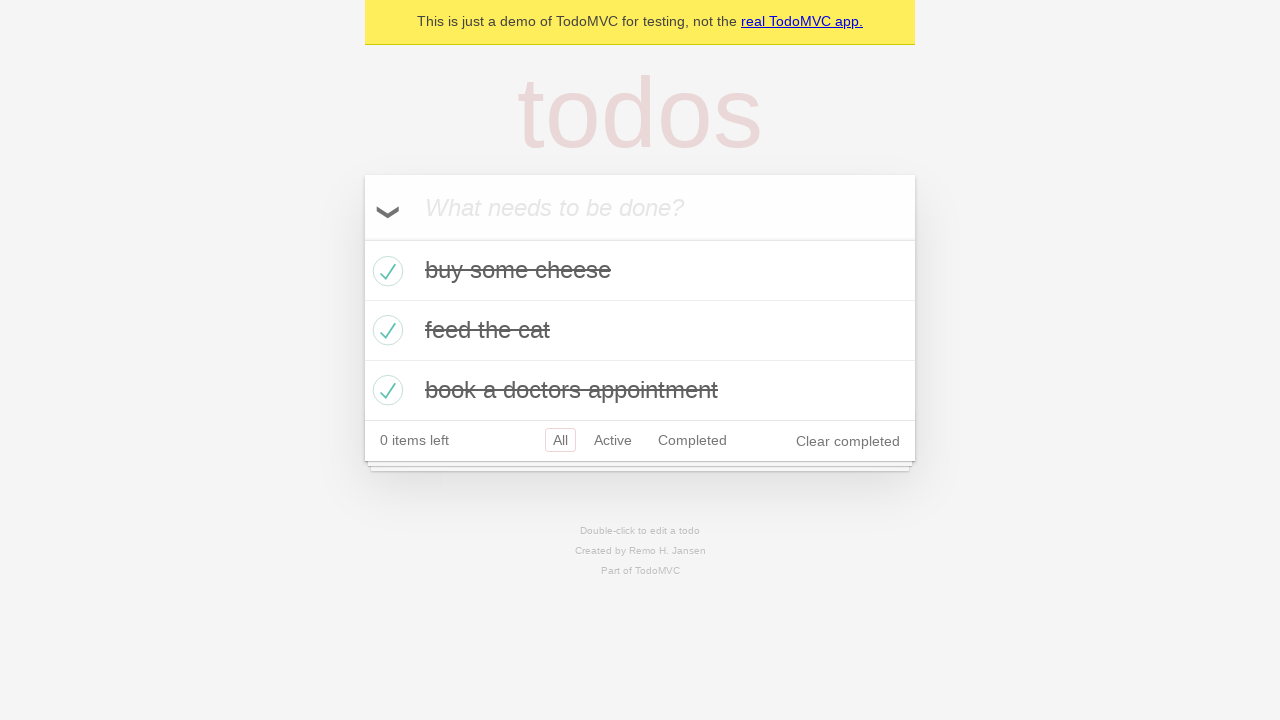

Unchecked the 'Mark all as complete' toggle to clear completion state of all todos at (362, 238) on internal:label="Mark all as complete"i
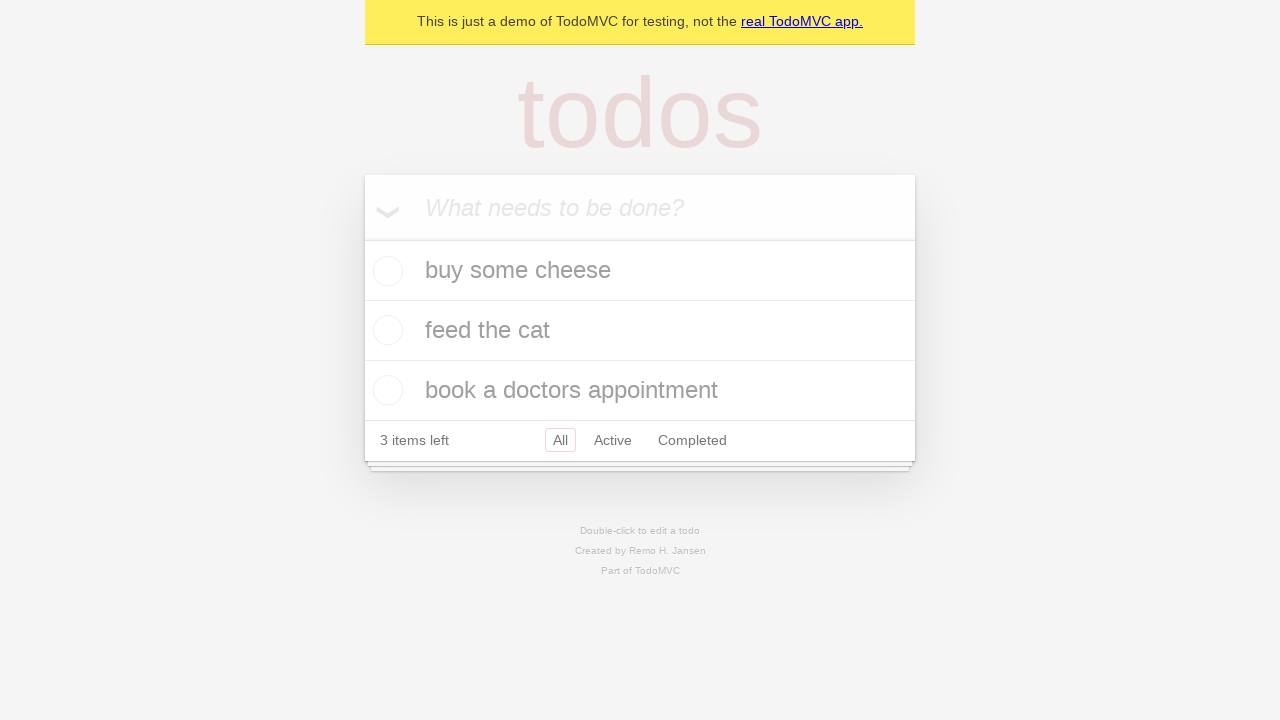

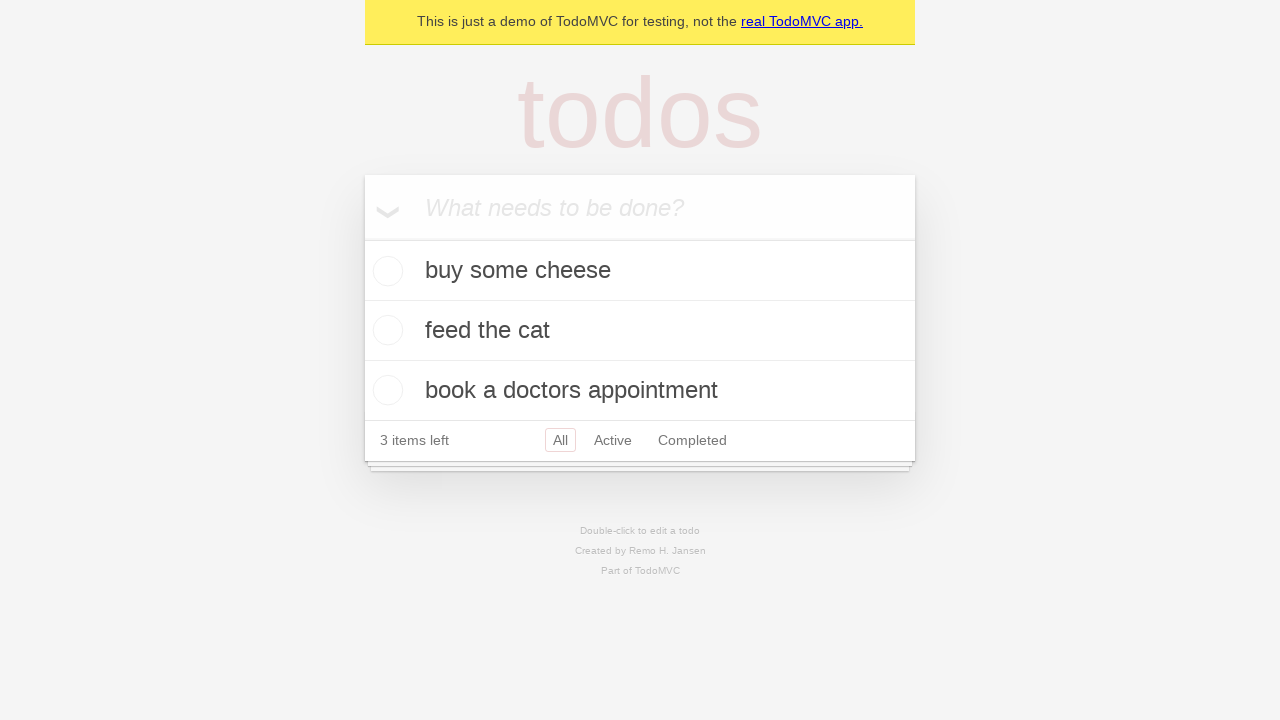